Fills a textarea with text and scrolls relative to submit button element position

Starting URL: https://crossbrowsertesting.github.io/selenium_example_page.html

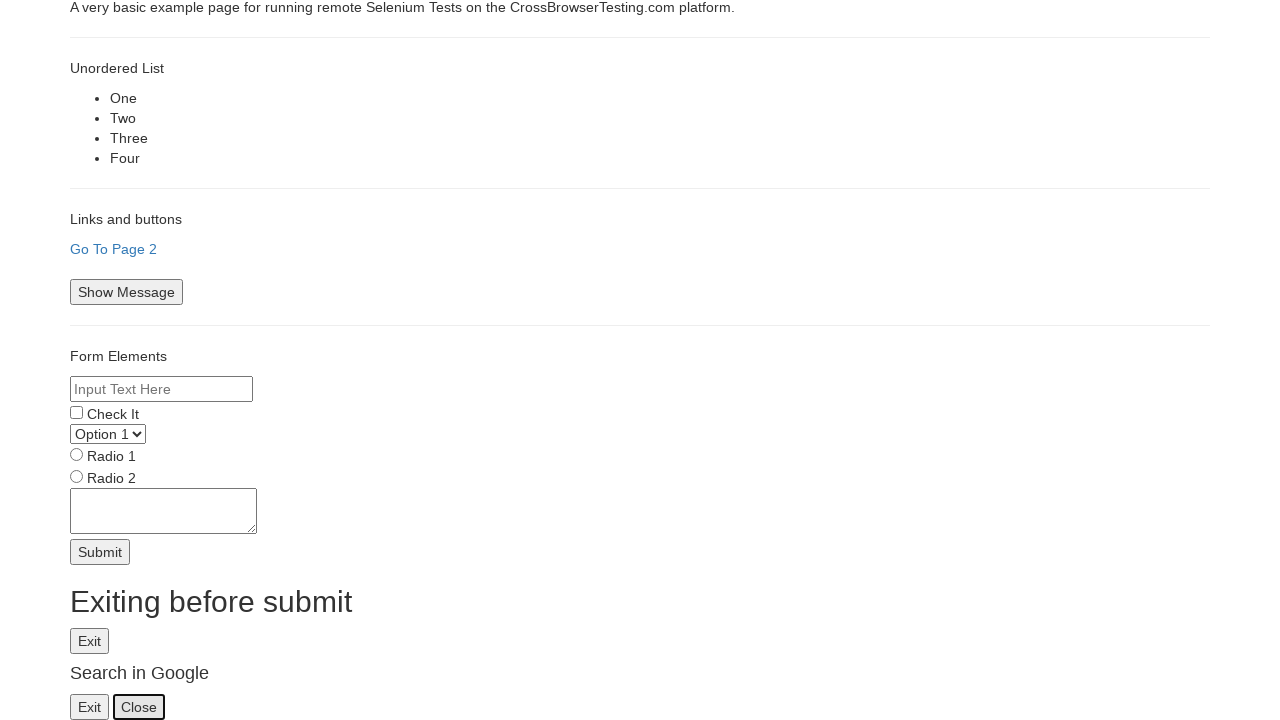

Filled textarea with multiple lines of text (a-e repeated) on textarea[name='textarea']
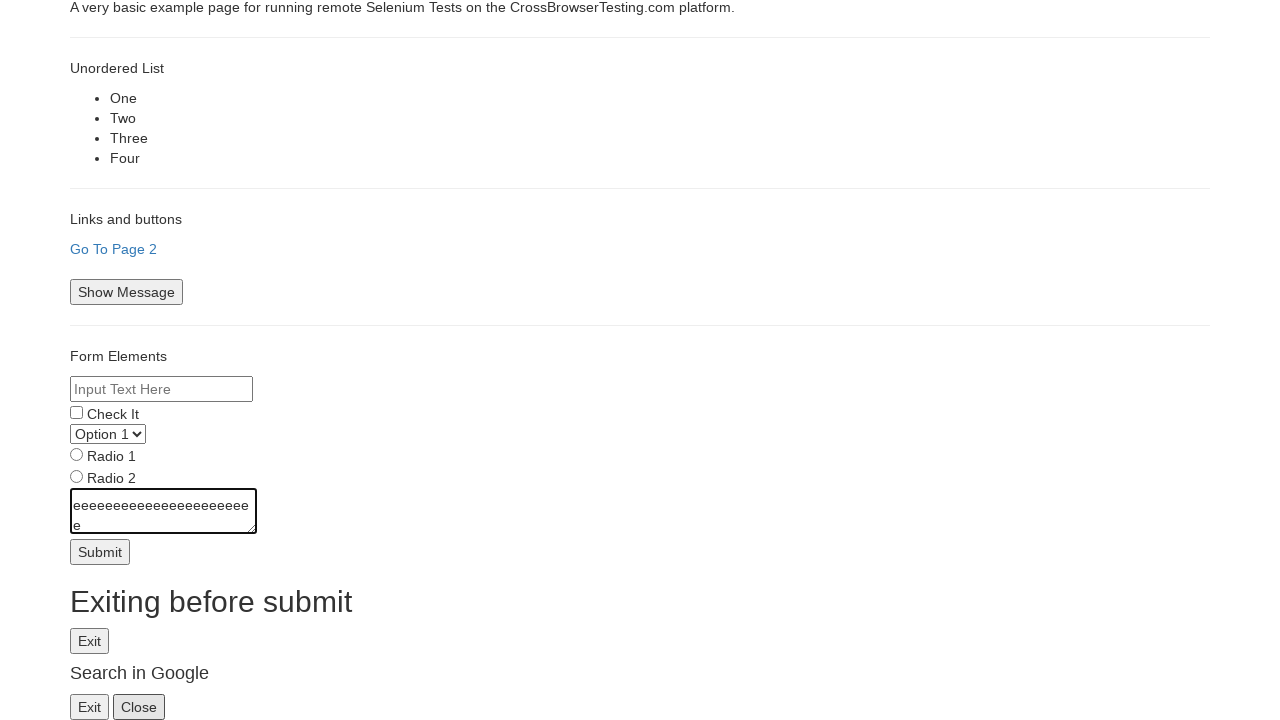

Scrolled to submit button and adjusted scroll position by -50 pixels
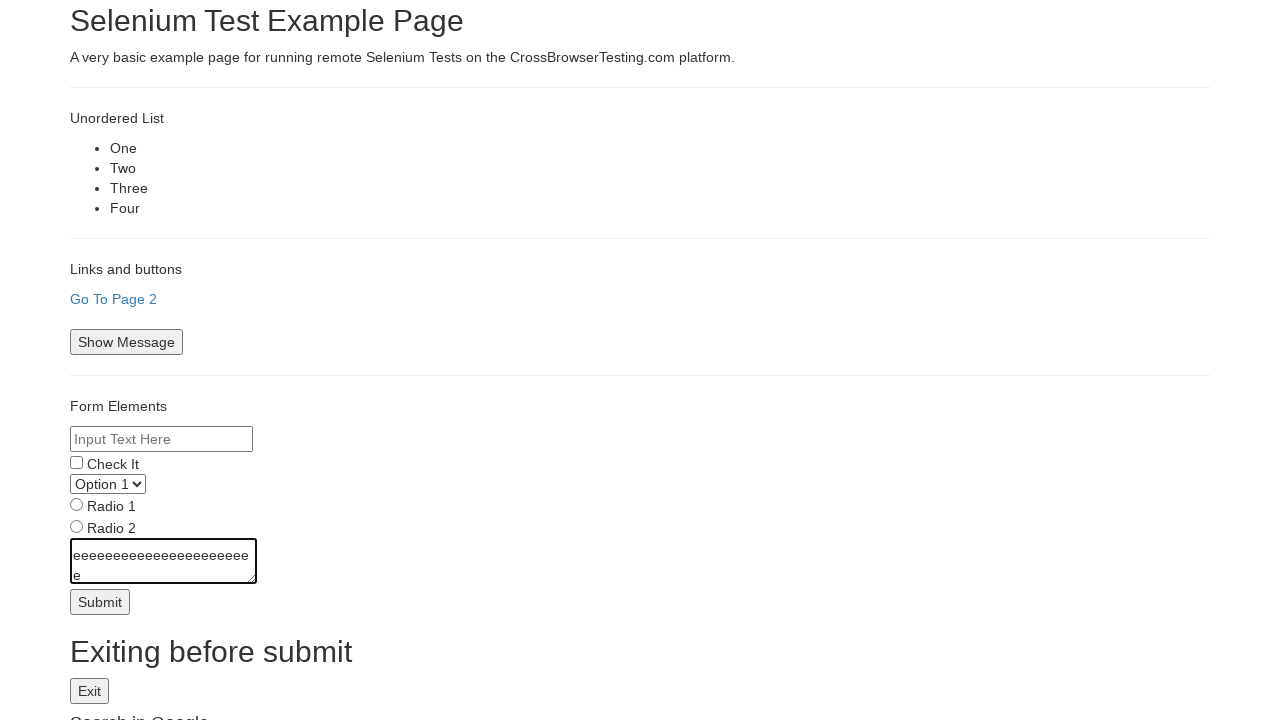

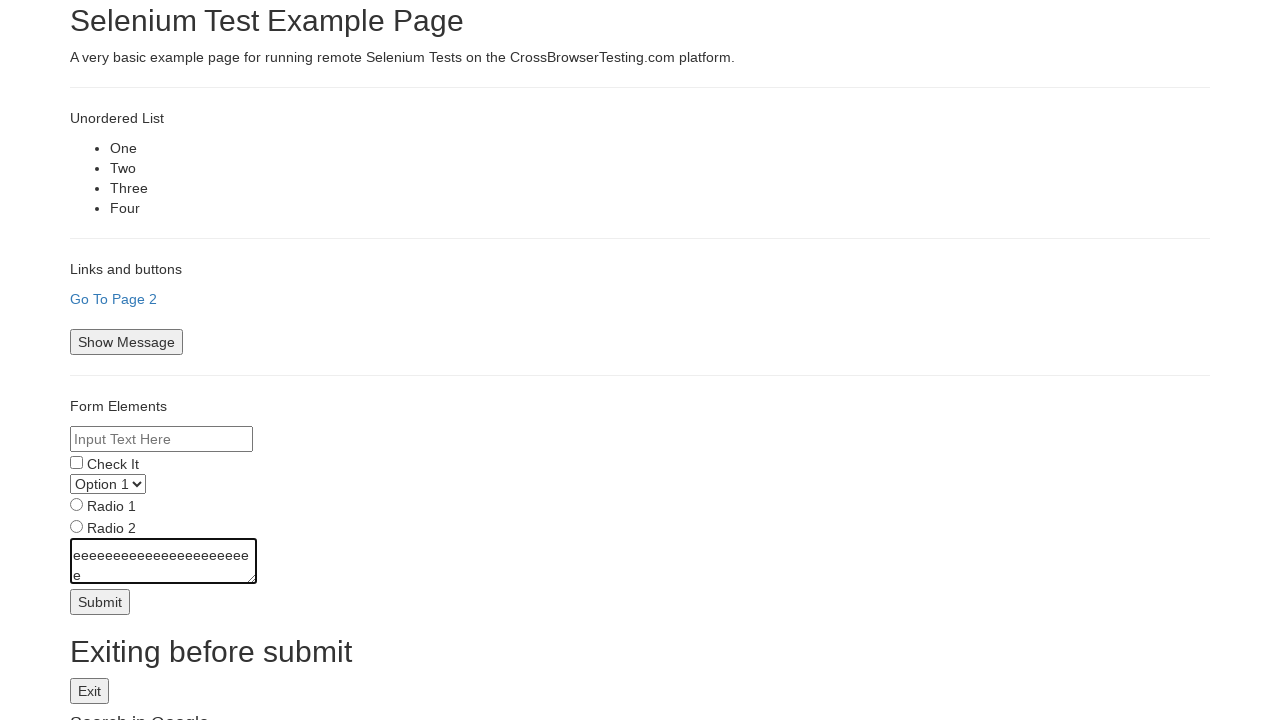